Tests interaction with a product table on the Rahul Shetty Academy practice page by clicking through any security warnings and then verifying the table structure and content loads properly.

Starting URL: https://rahulshettyacademy.com/AutomationPractice/

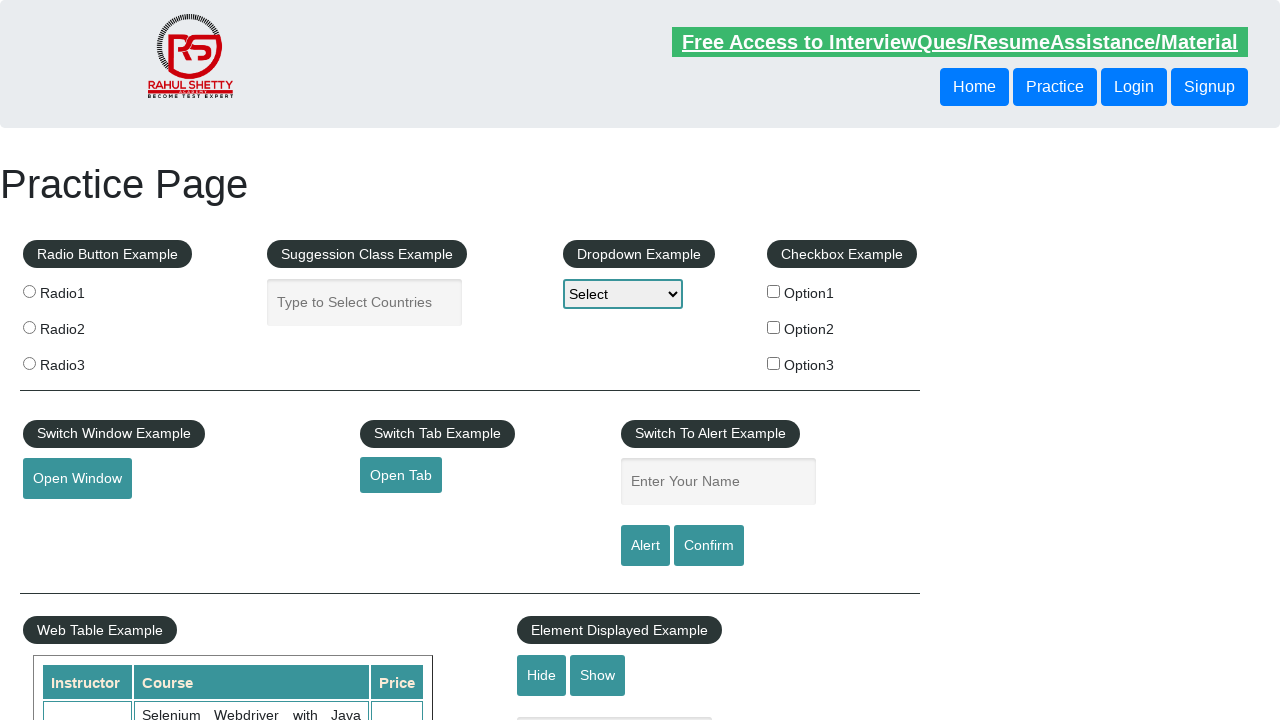

No security warning encountered, page loaded directly on #details-button
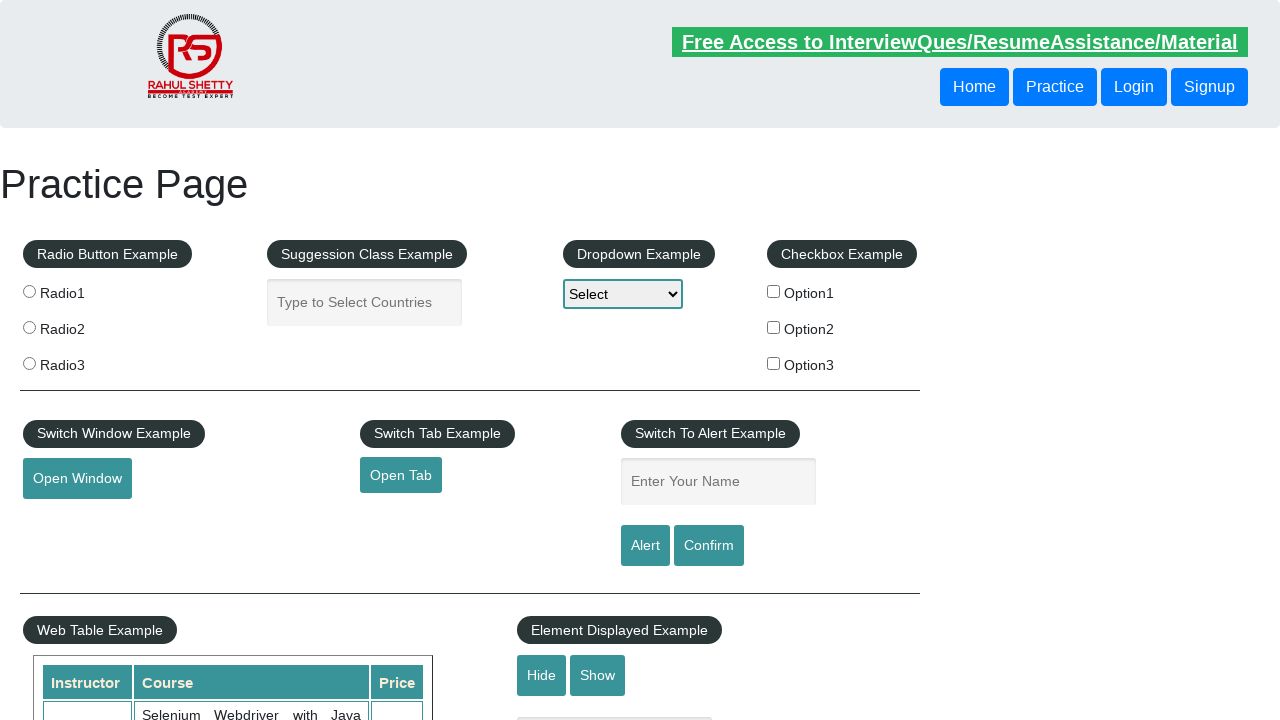

Product table element is now visible
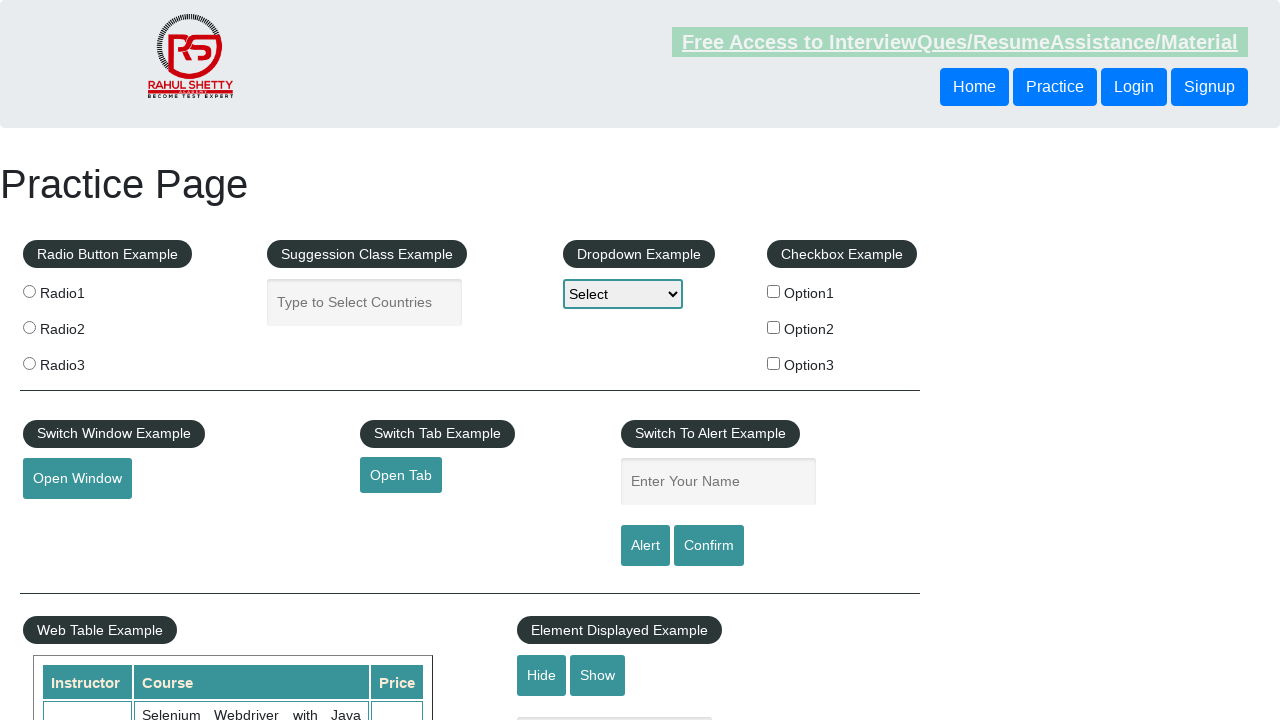

First table row is ready
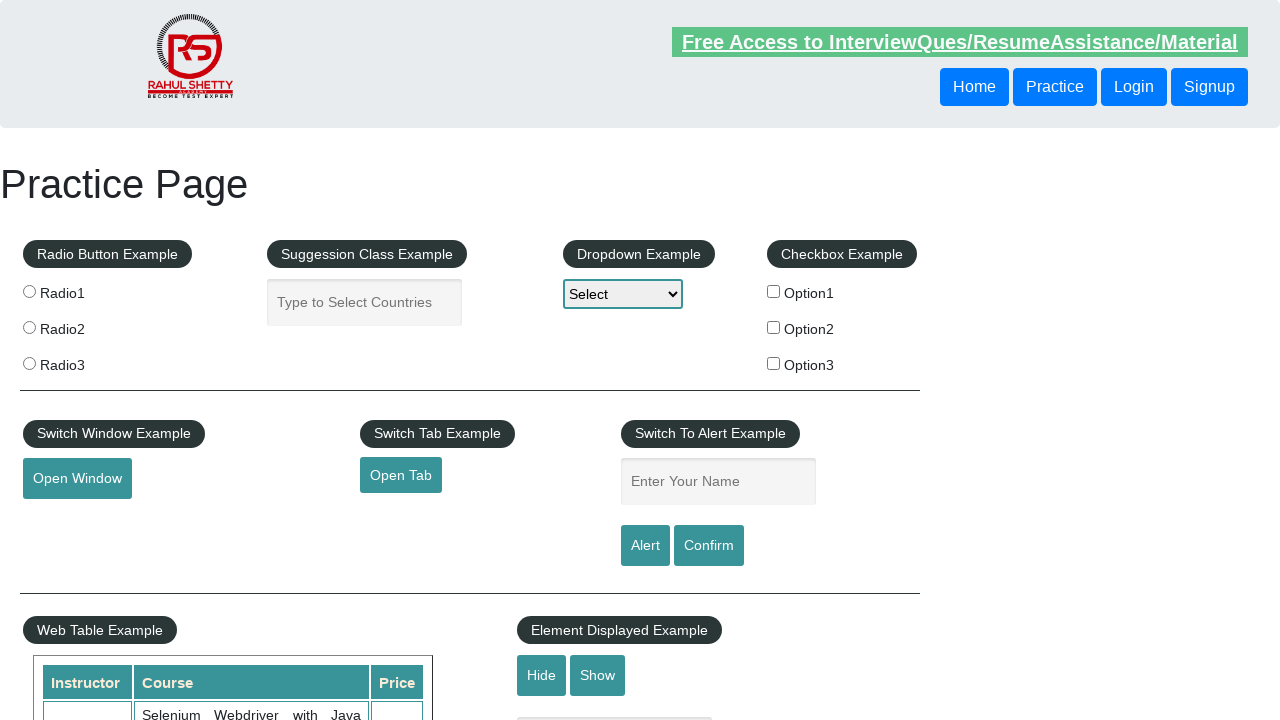

Second row data cells are ready and verified
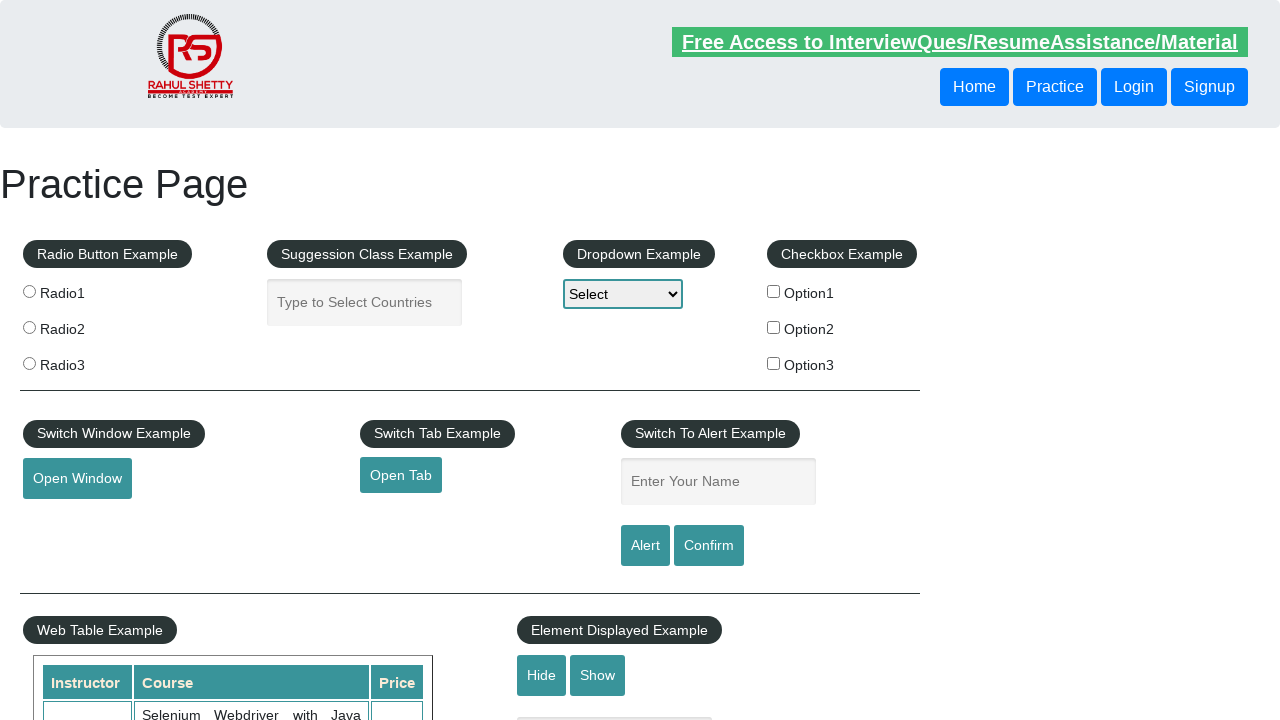

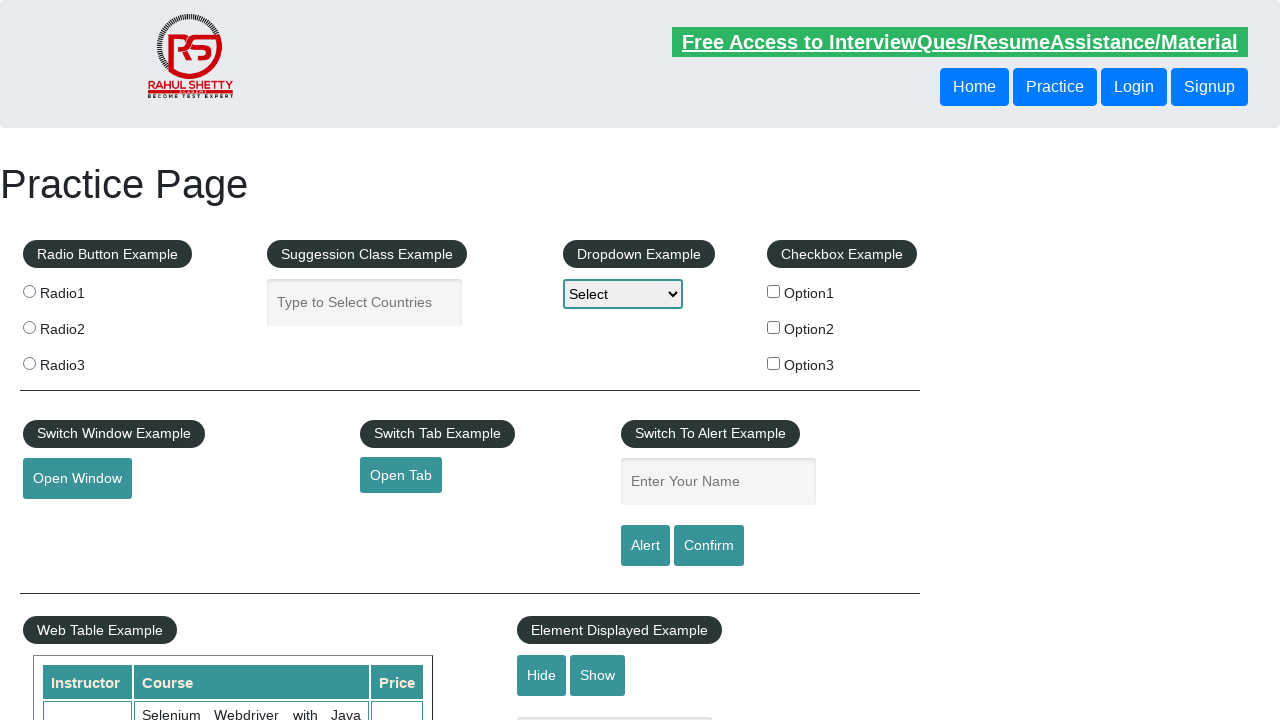